Navigates to the DemoQA links page and verifies that links are present on the page

Starting URL: https://demoqa.com/links

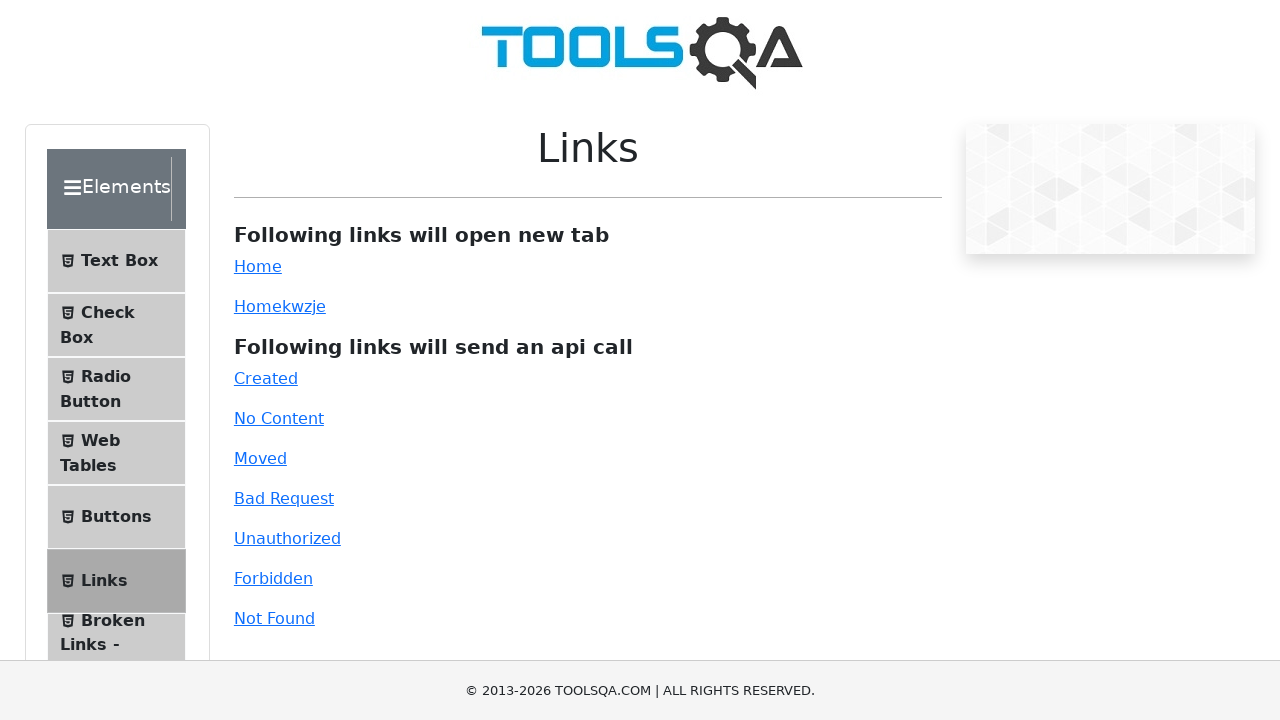

Navigated to DemoQA links page
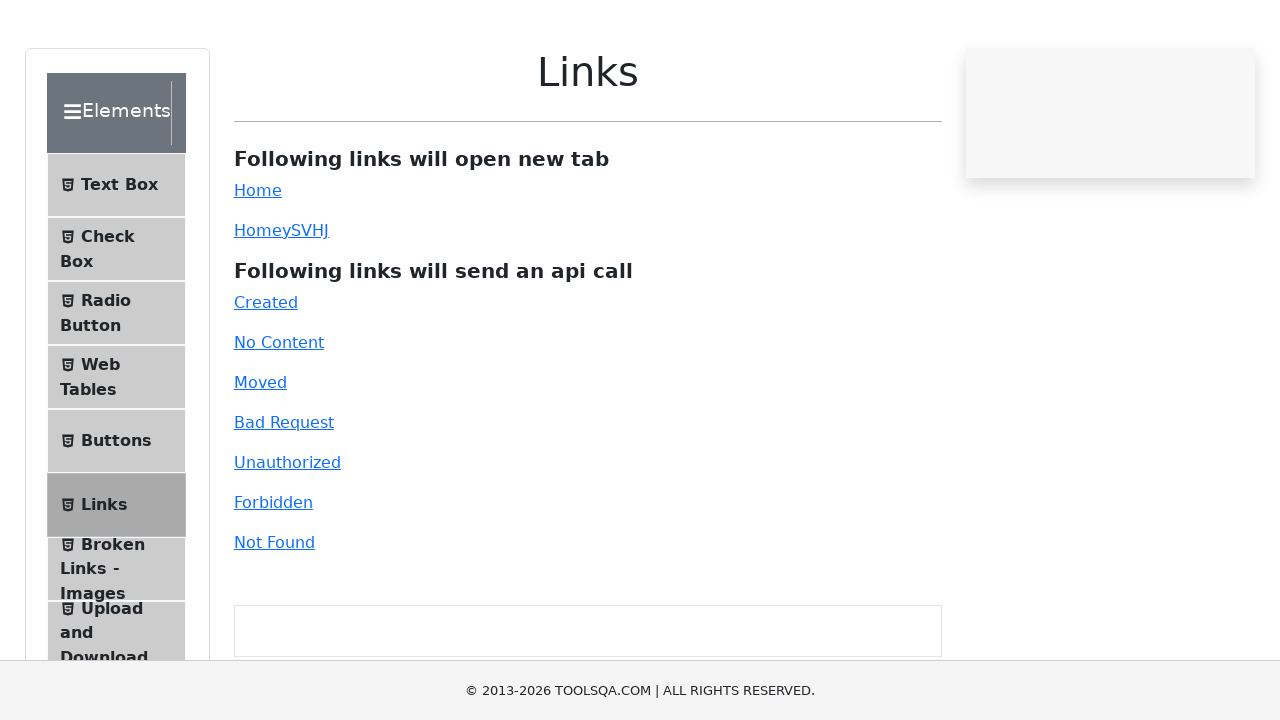

Page loaded and link selector became available
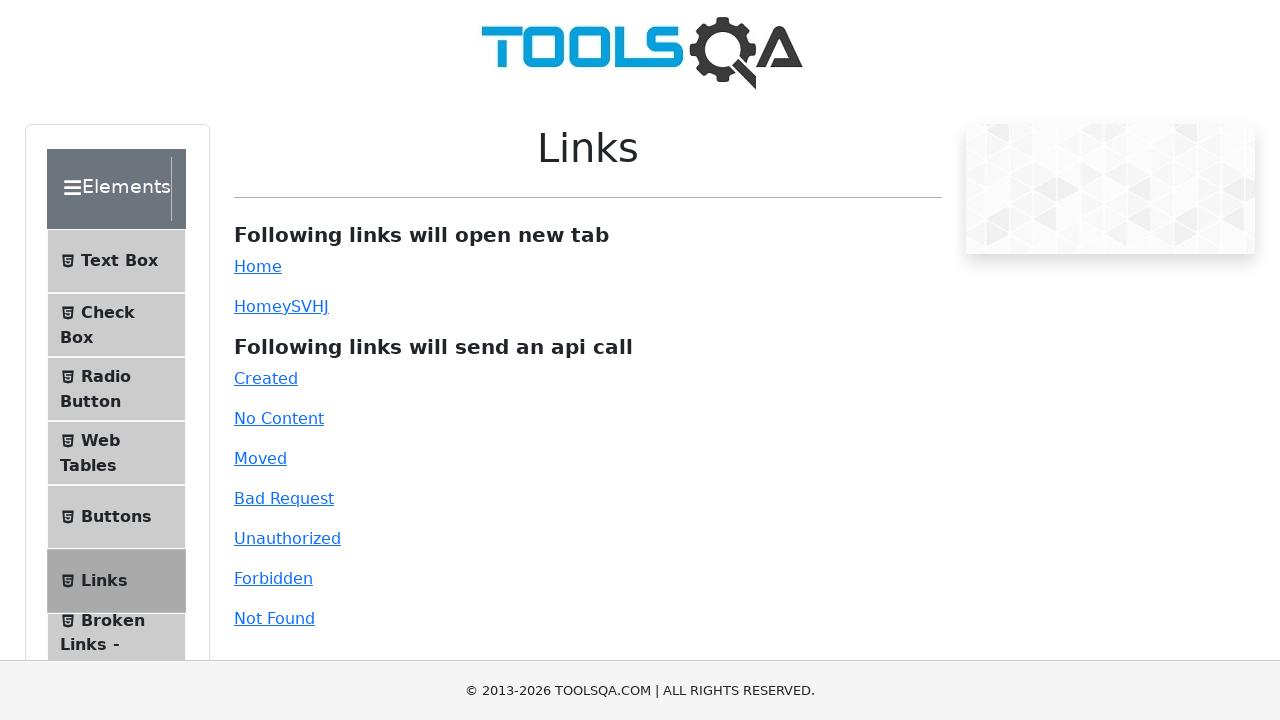

Retrieved all links from the page
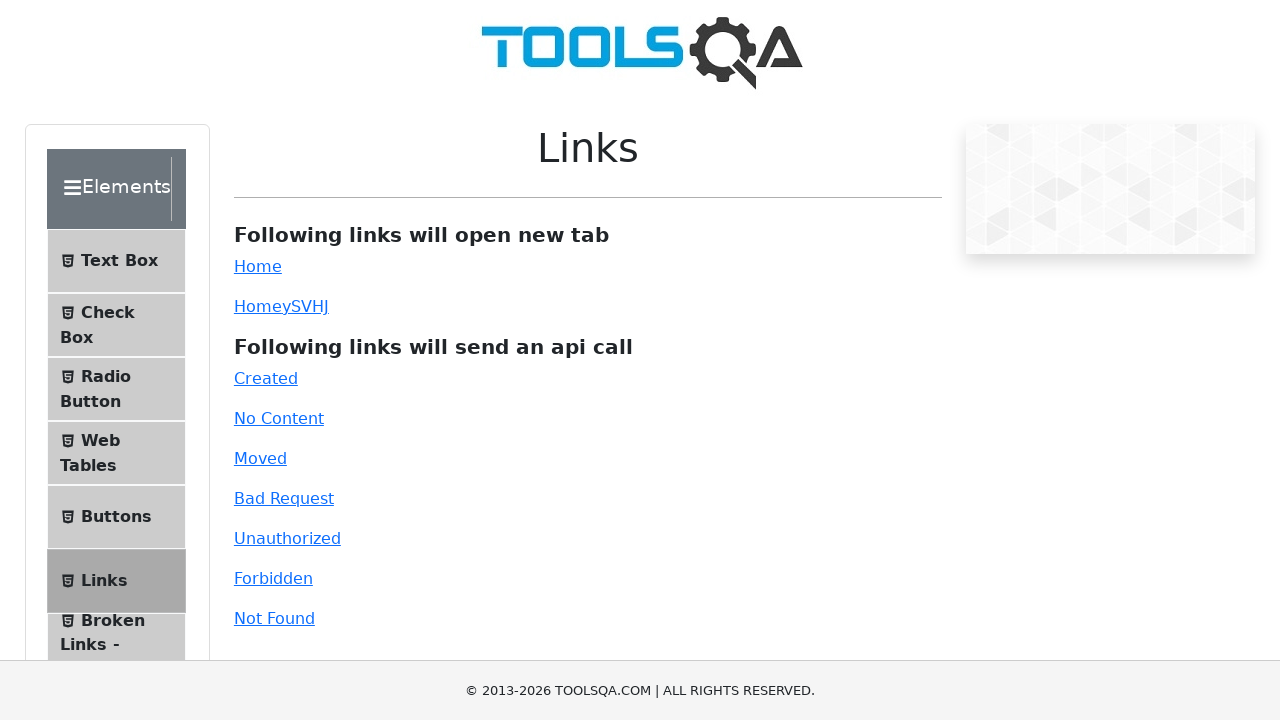

Verified that links are present on the page - found 43 links
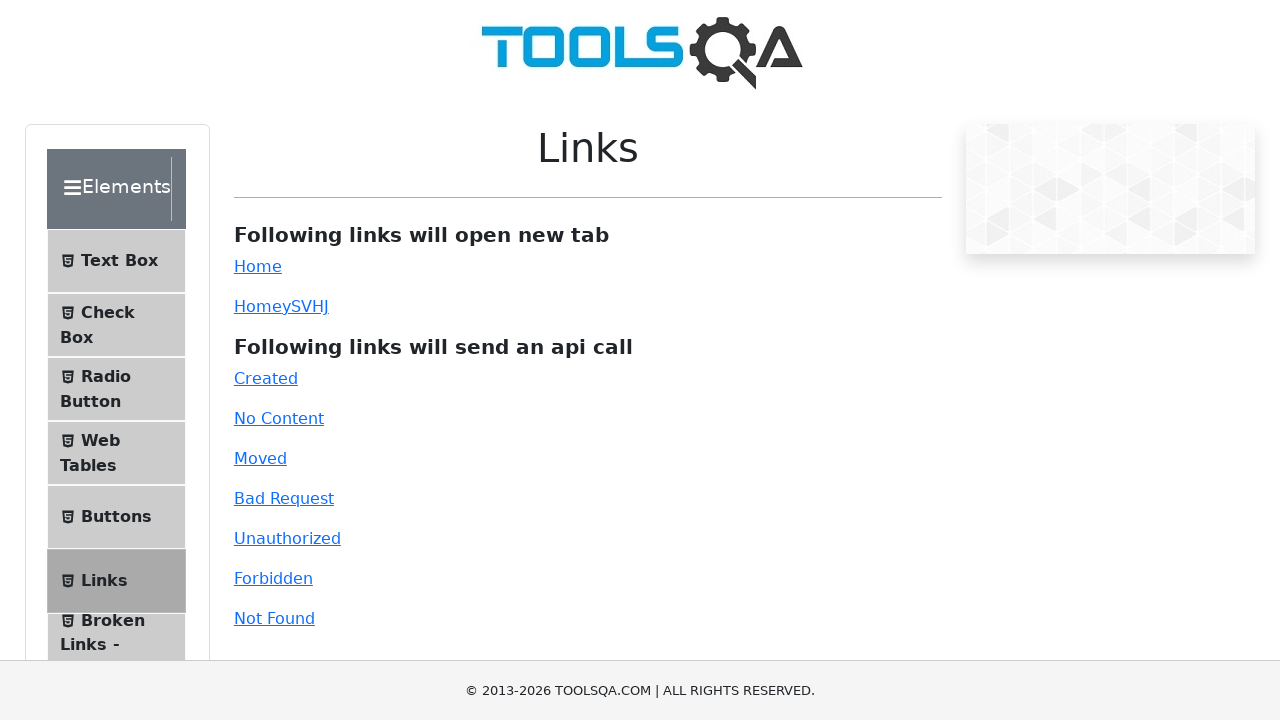

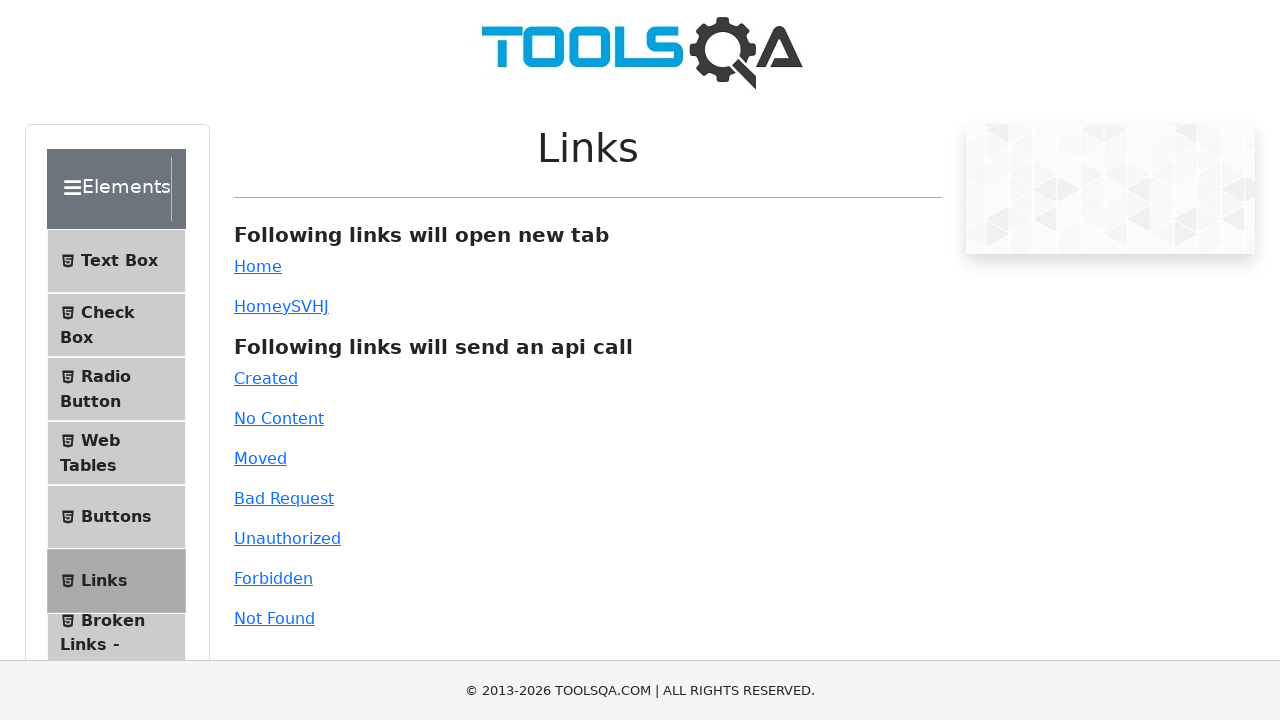